Tests the About Us page navigation on ParaBank by clicking the About Us link and verifying the page title

Starting URL: https://parabank.parasoft.com/parabank/index.htm

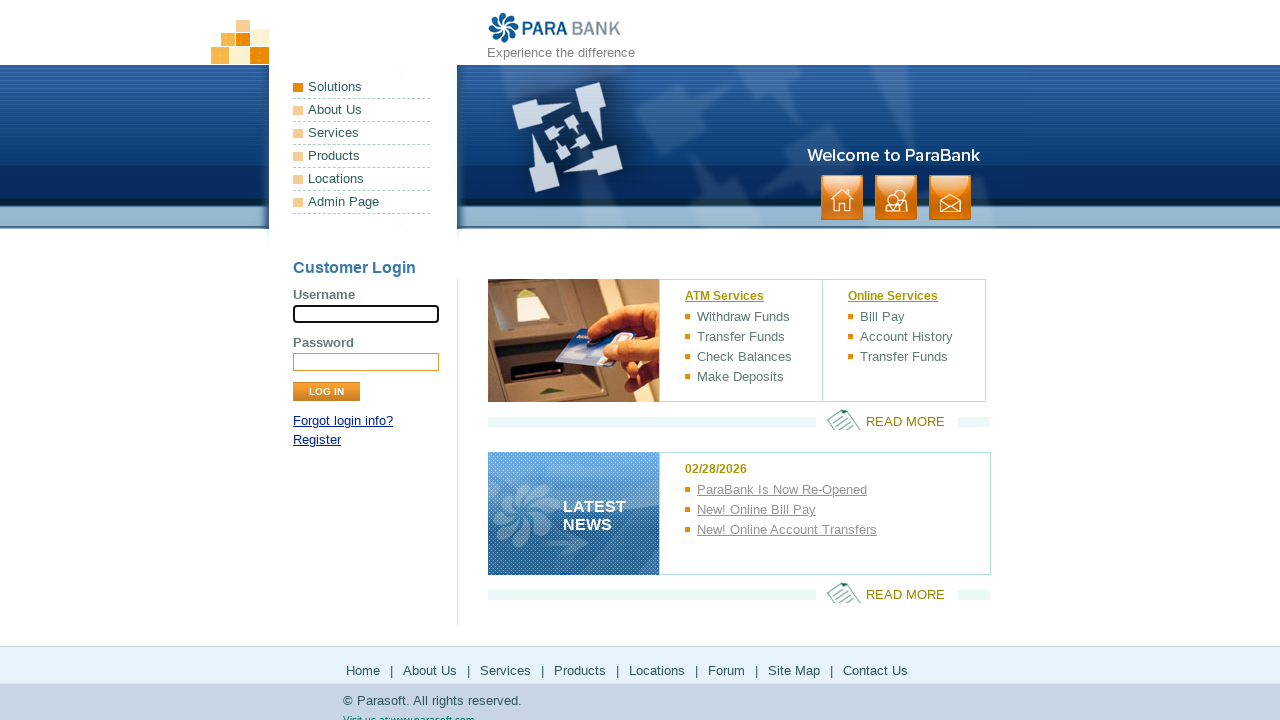

Clicked About Us link at (362, 110) on a:has-text('About Us')
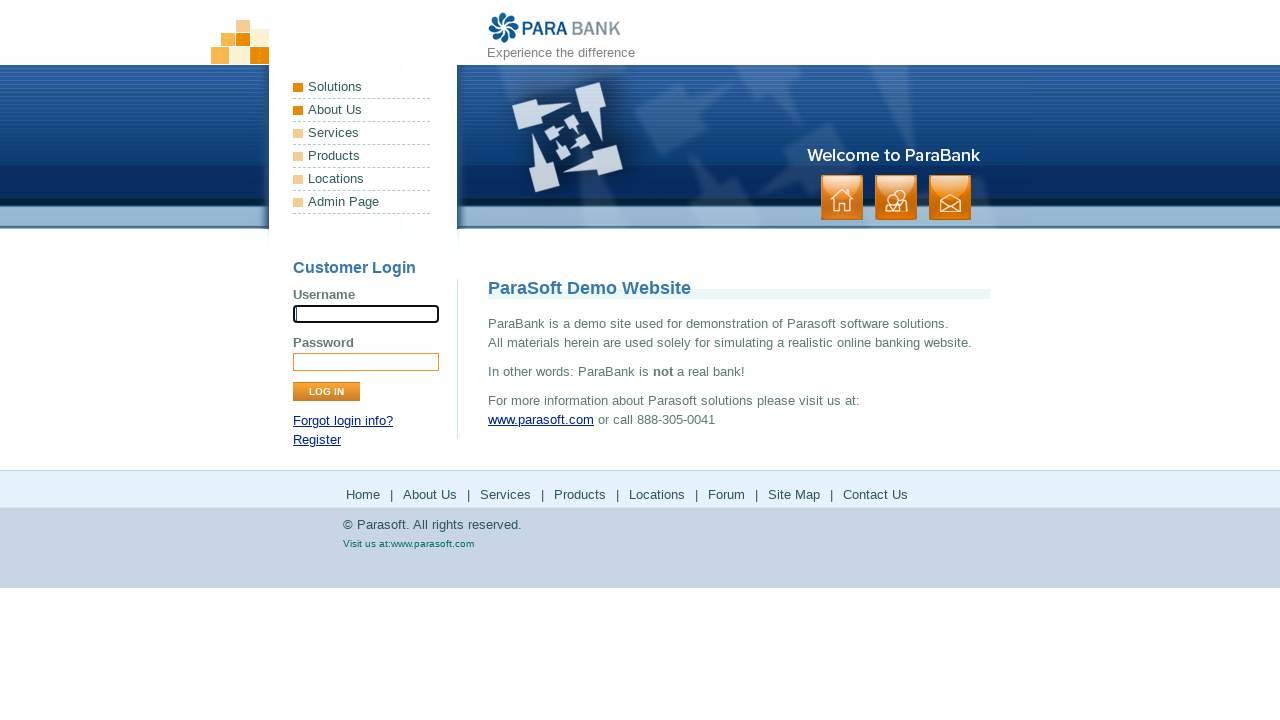

About Us page title loaded
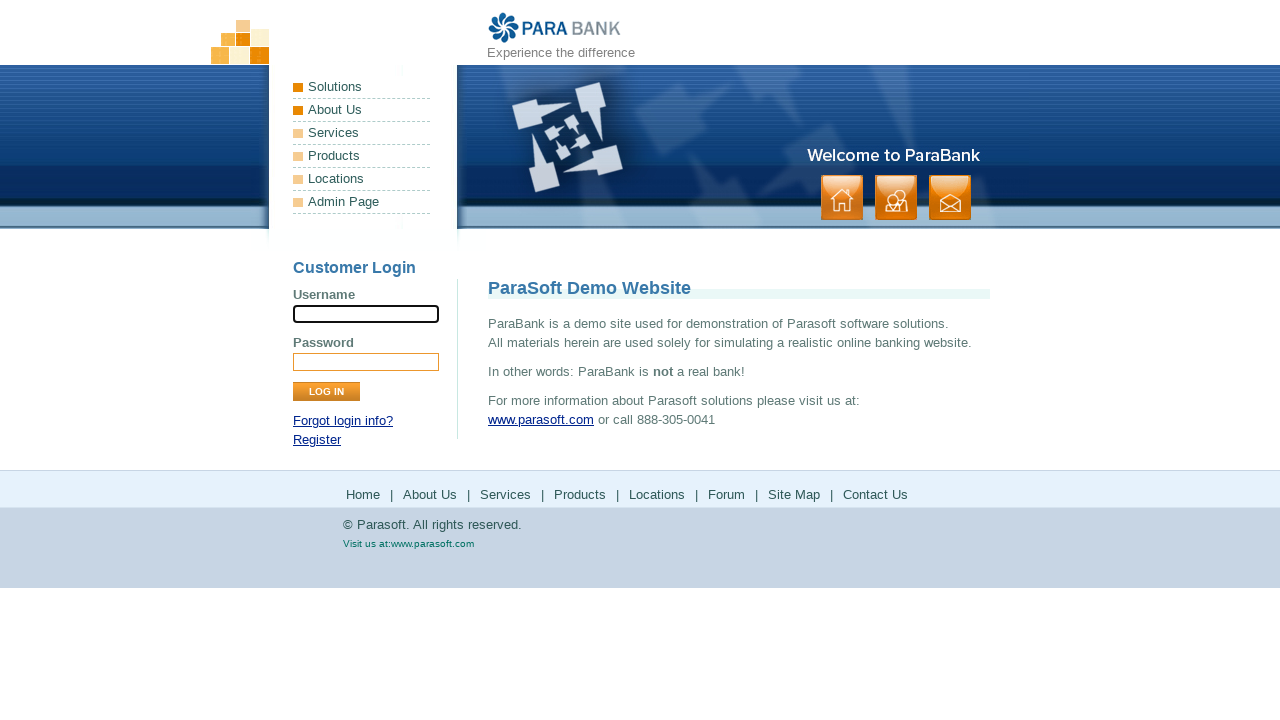

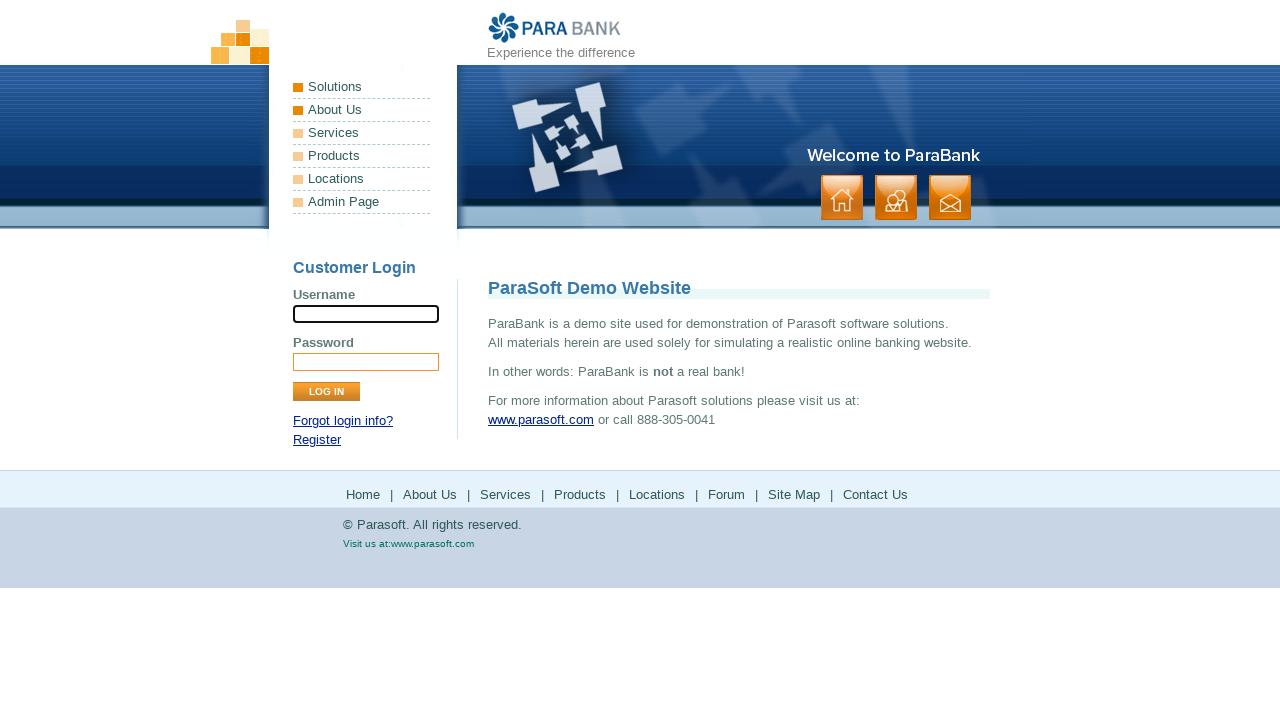